Searches for trains between two stations on the Indian Railways website by entering departure and arrival stations, then retrieves the list of available trains

Starting URL: https://erail.in/

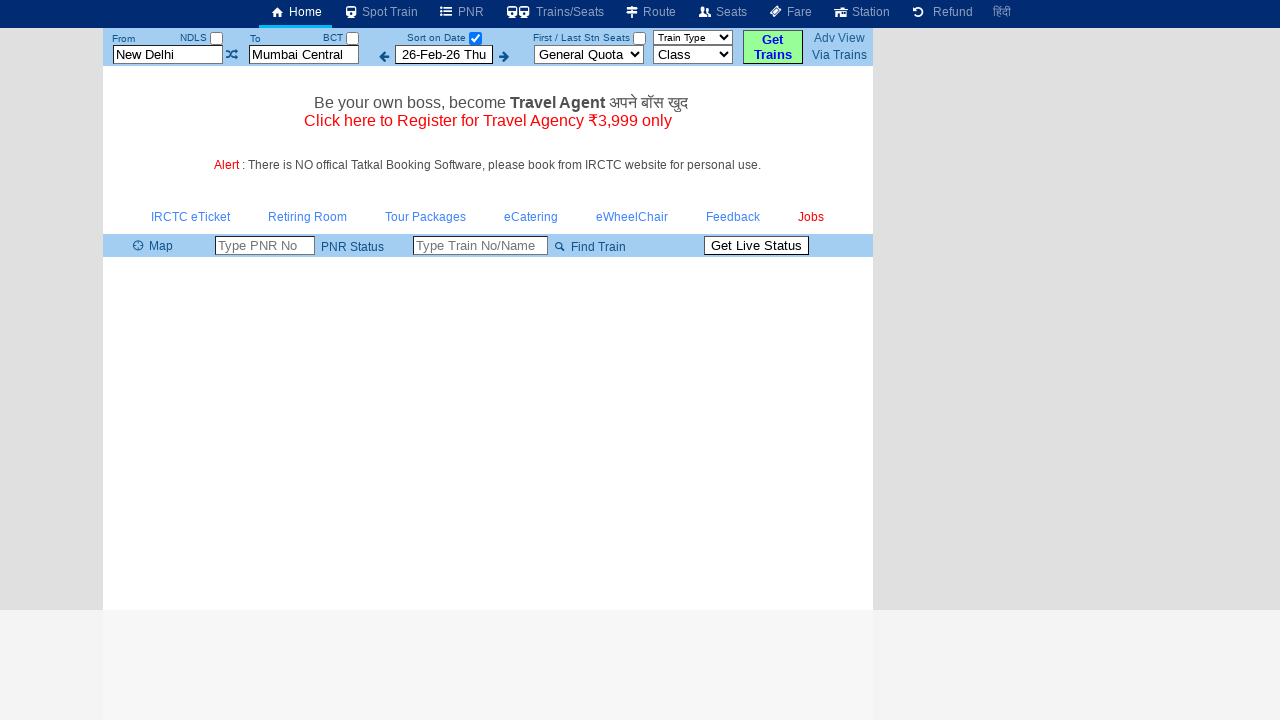

Cleared the 'From' station field on #txtStationFrom
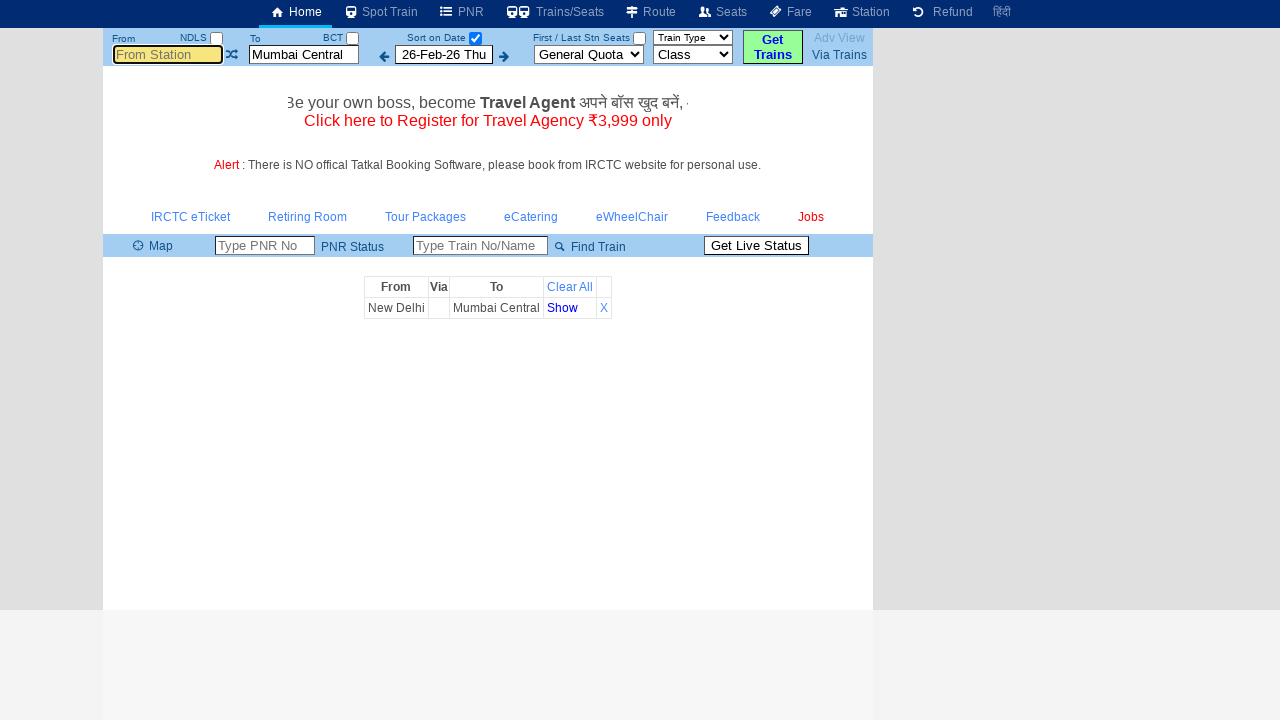

Filled 'From' station field with 'chennai ce' on #txtStationFrom
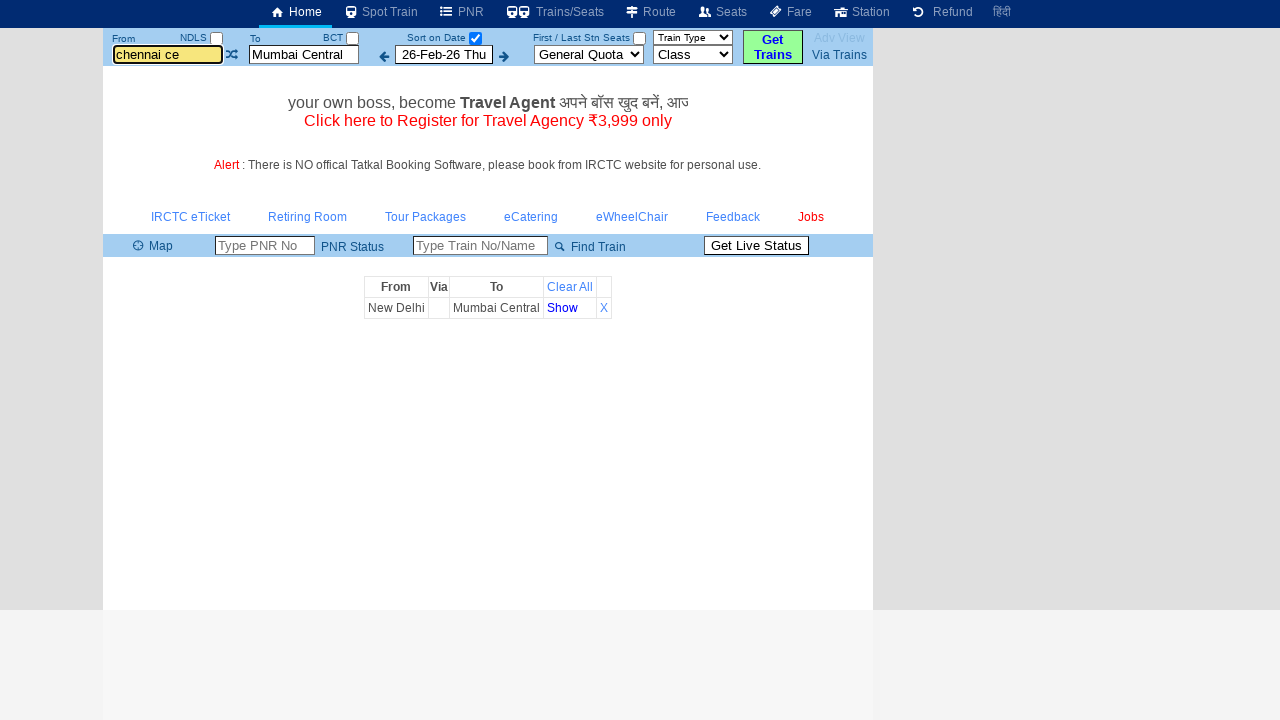

Pressed Tab to move to next field on #txtStationFrom
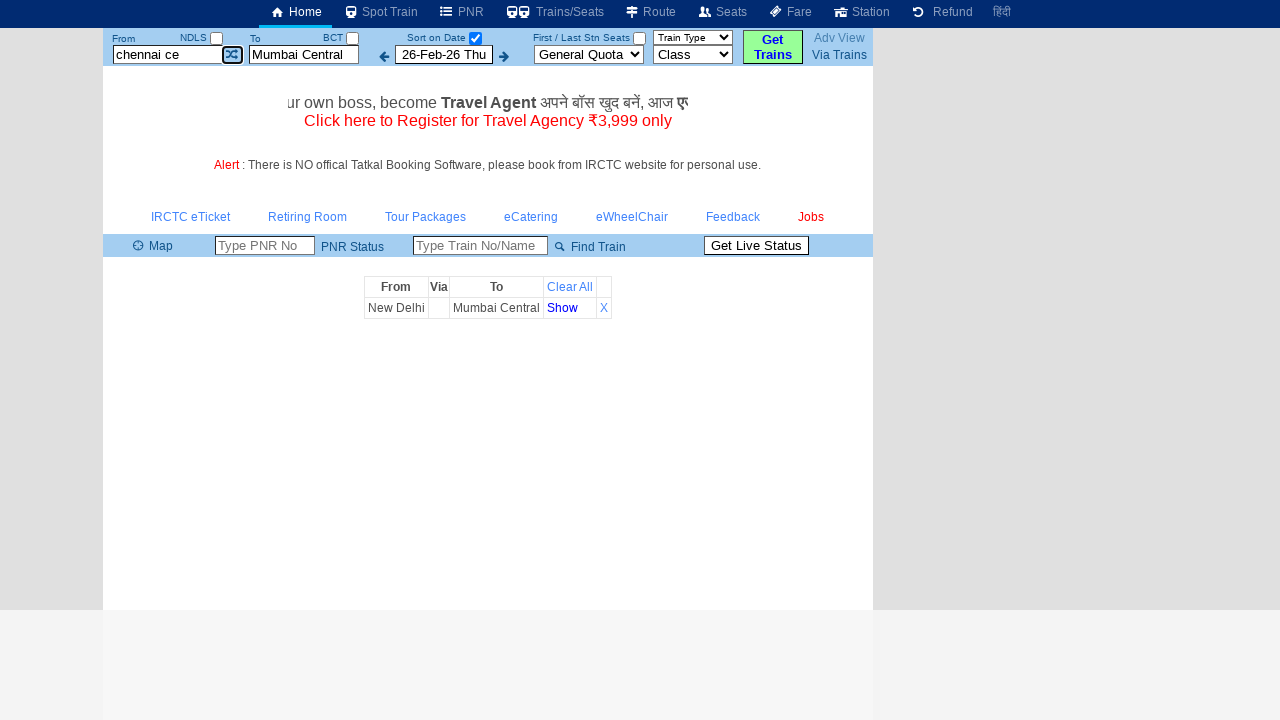

Cleared the 'To' station field on #txtStationTo
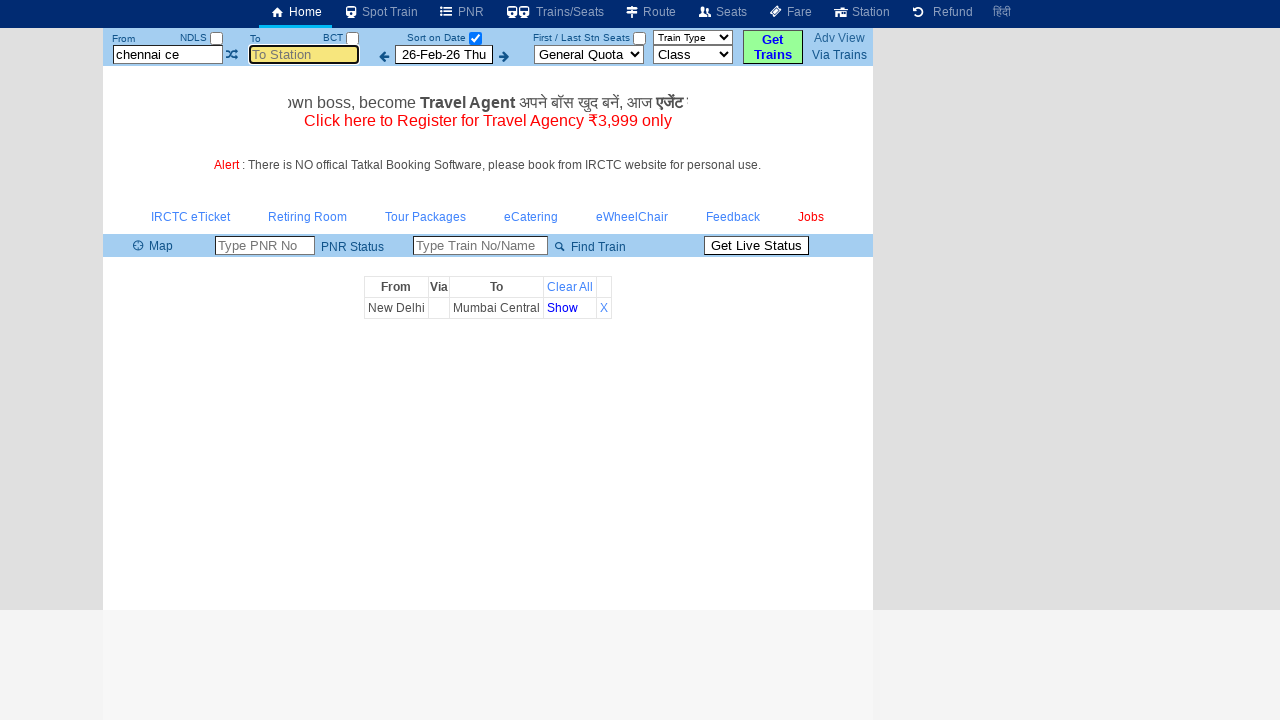

Filled 'To' station field with 'pudukkottai' on #txtStationTo
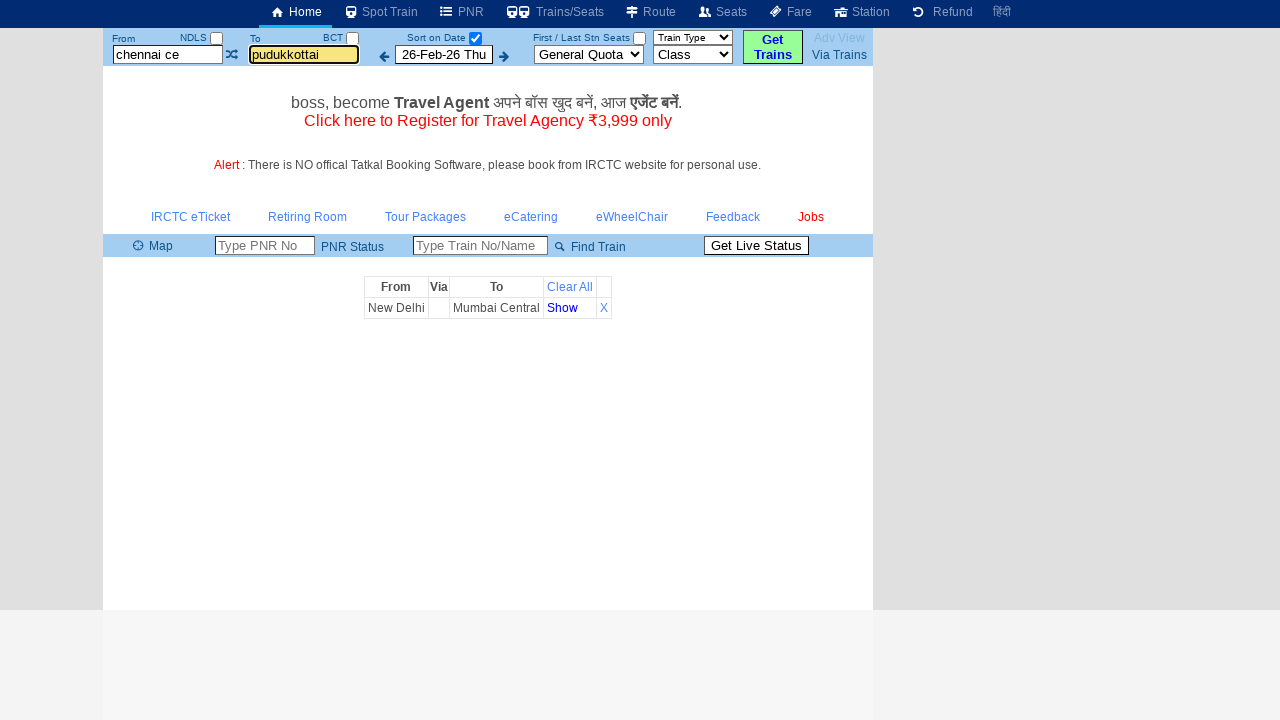

Pressed Tab to confirm 'To' station entry on #txtStationTo
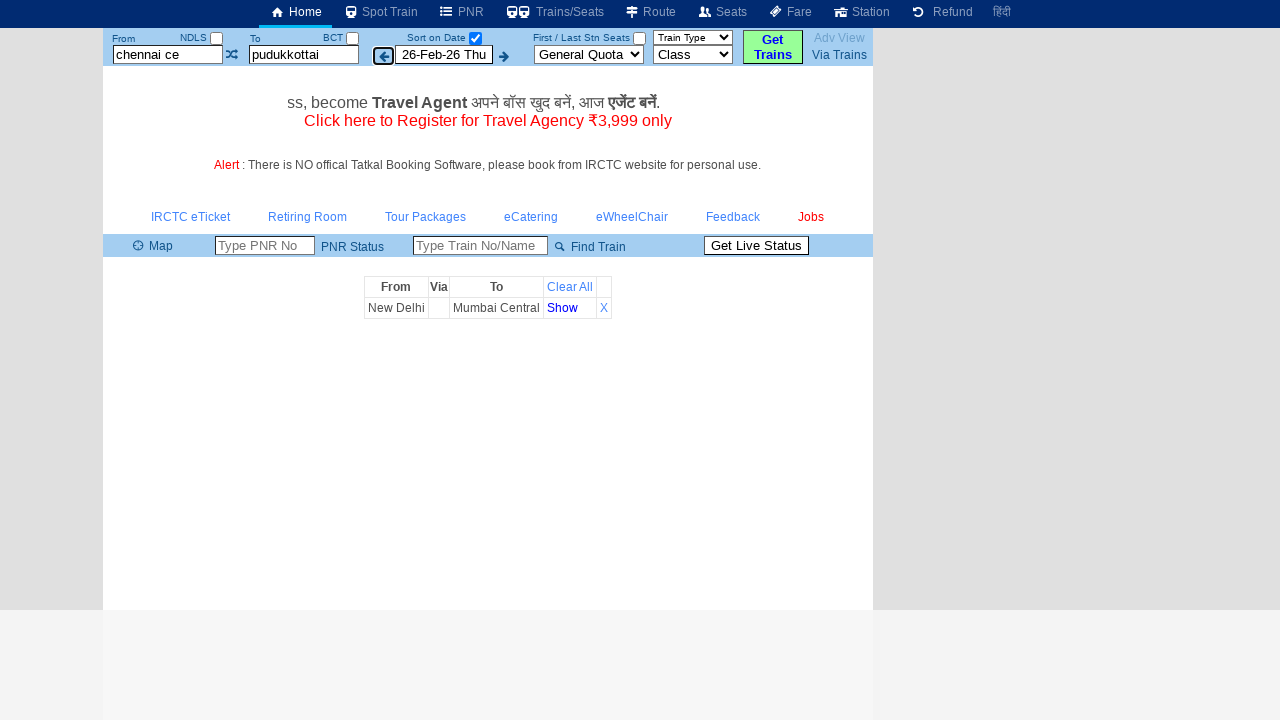

Clicked search button to find trains between Chennai CE and Pudukkottai at (773, 47) on #buttonFromTo
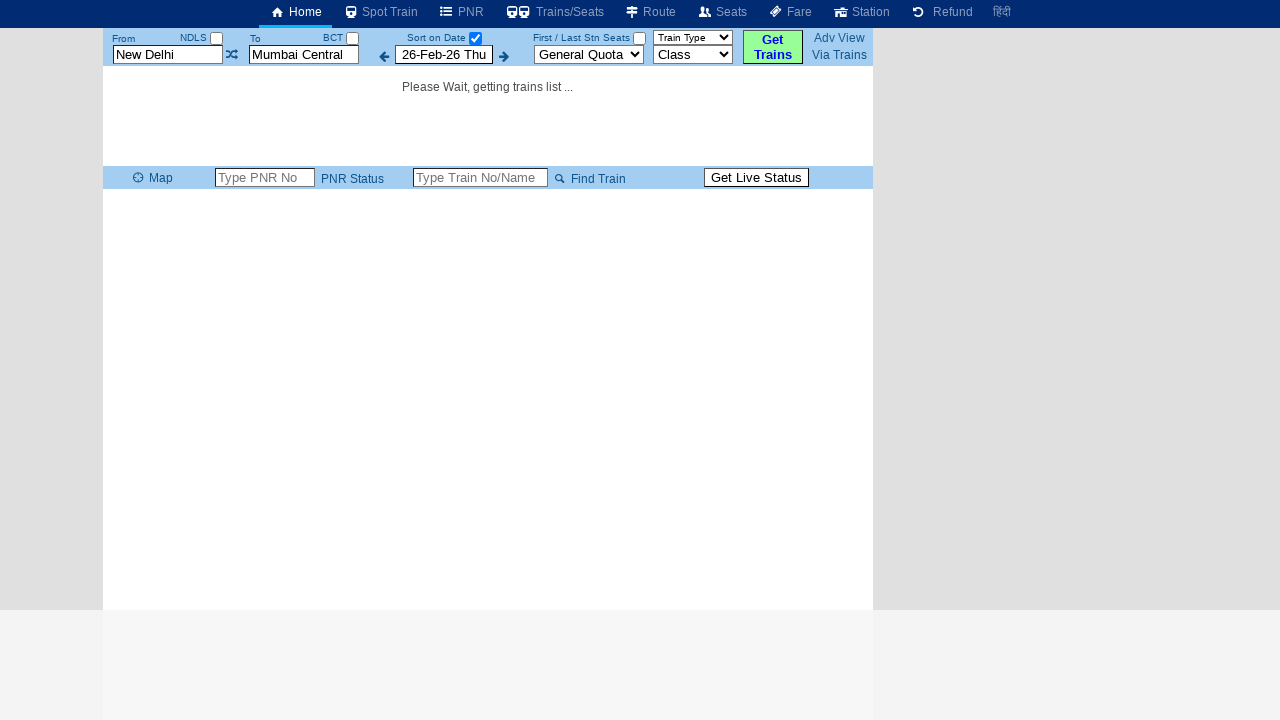

Train list loaded and is visible on the page
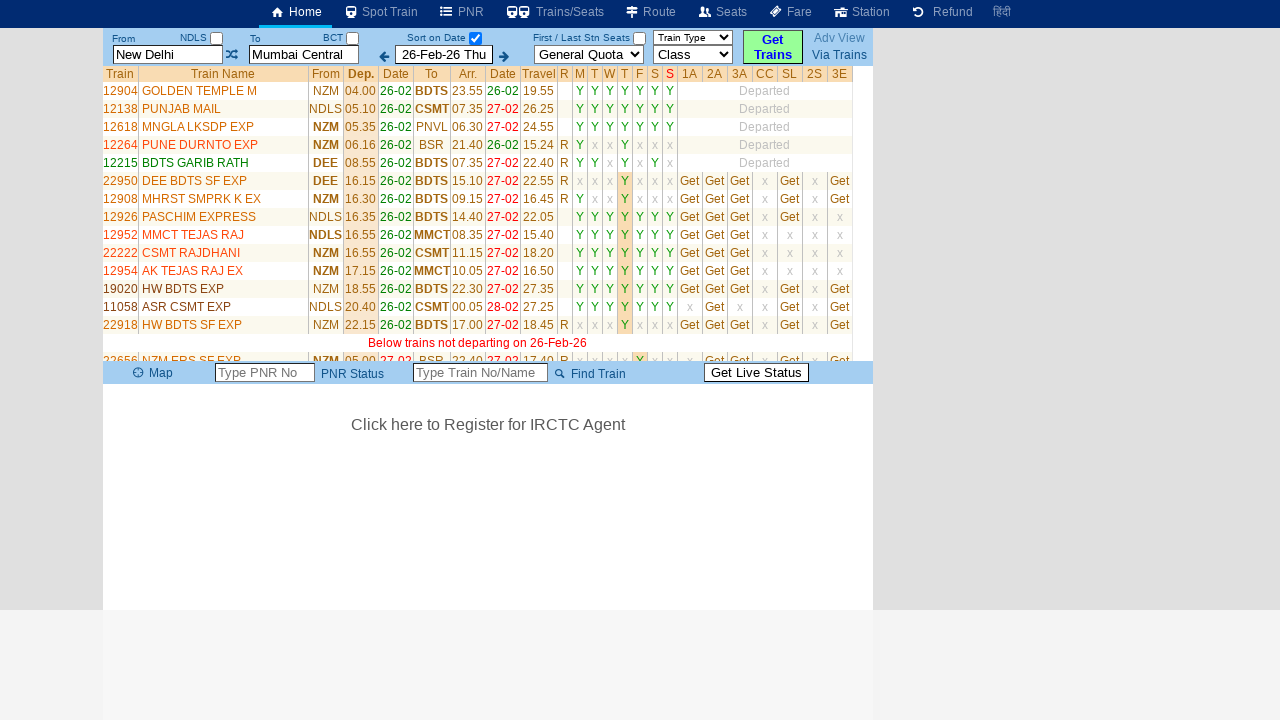

Located 34 train elements in the search results
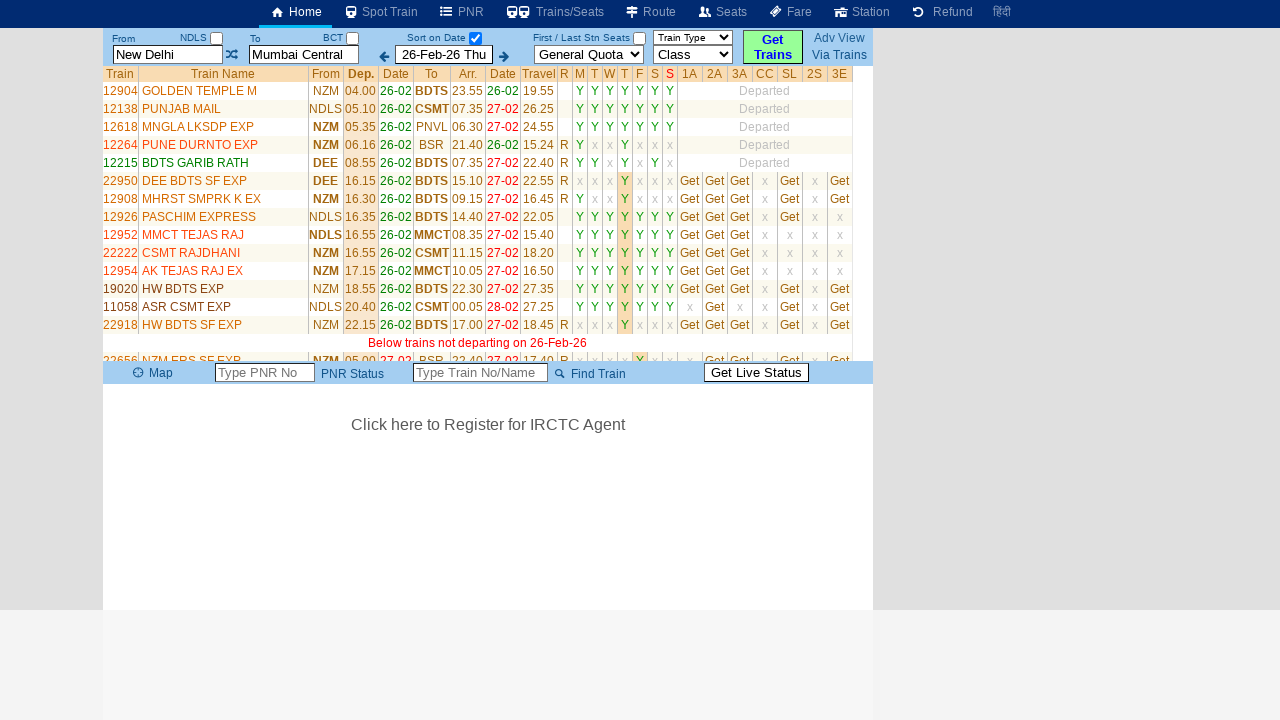

Verified that train search results are not empty
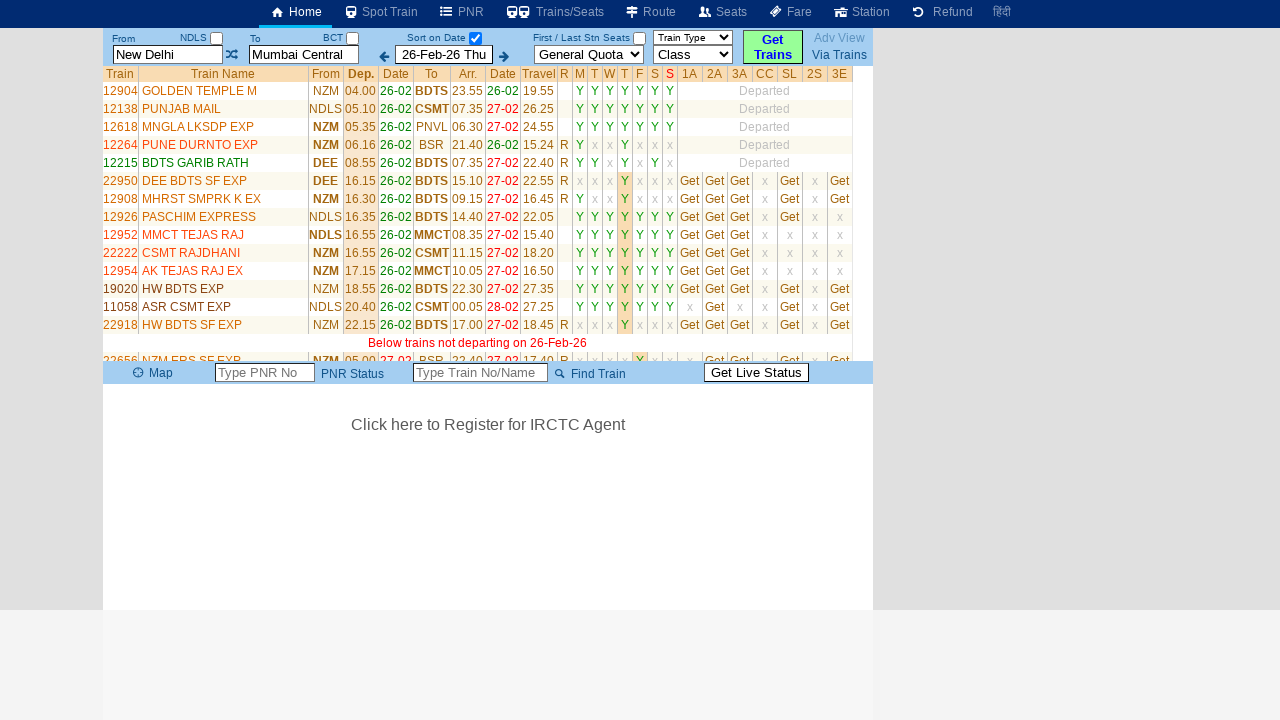

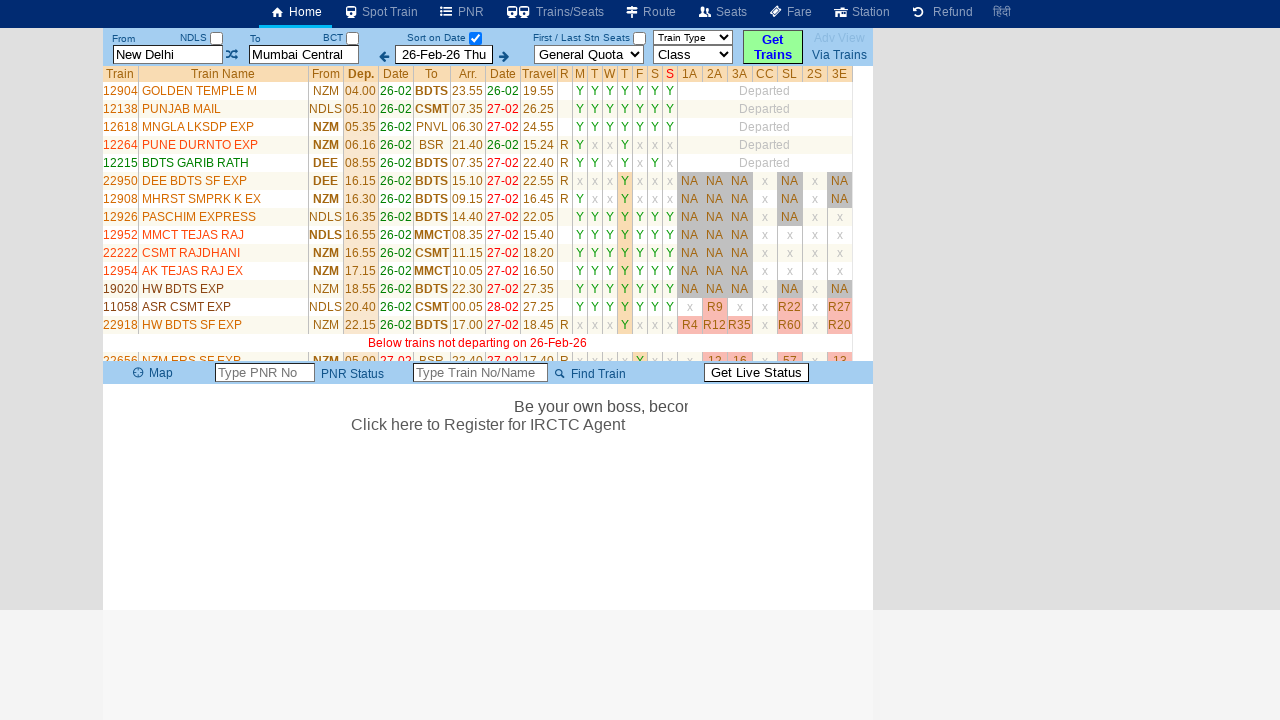